Tests browser alert handling by clicking buttons to trigger alert box, confirm box, and prompt box popups, then accepting or dismissing them while capturing their text messages.

Starting URL: https://chandanachaitanya.github.io/selenium-practice-site/

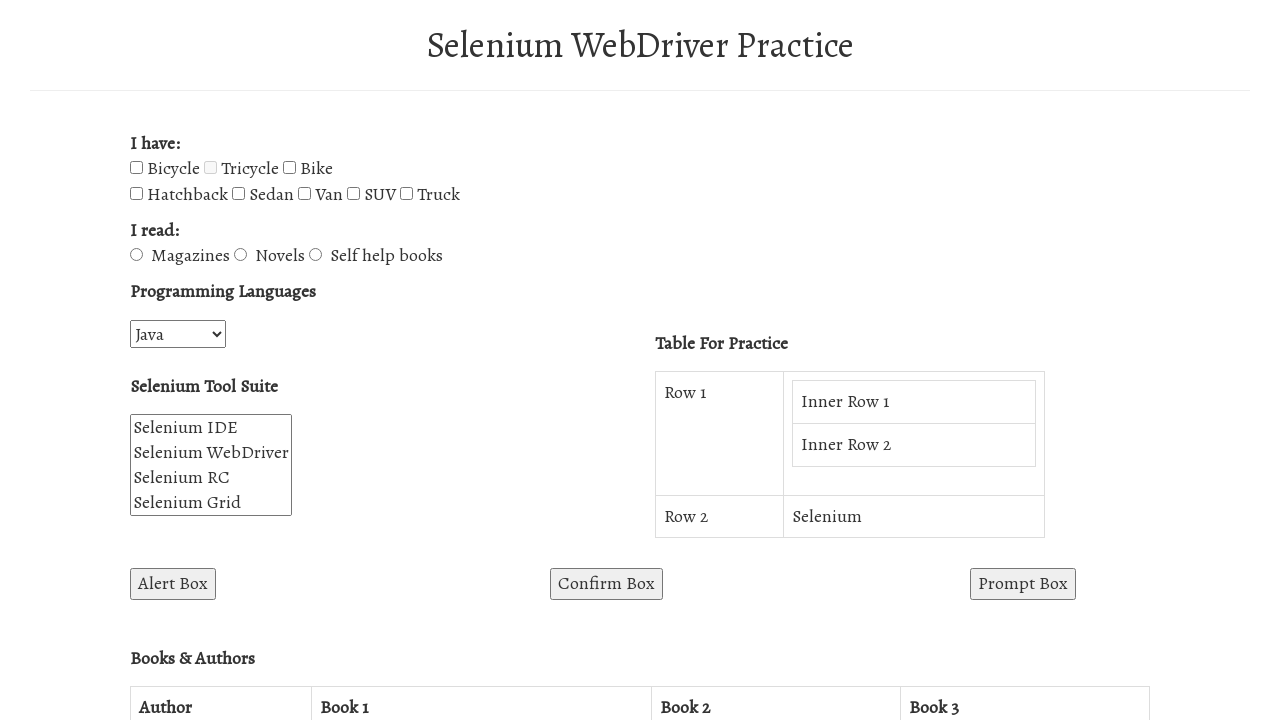

Clicked 'Alert Box' button to trigger alert popup at (173, 584) on #alertBox
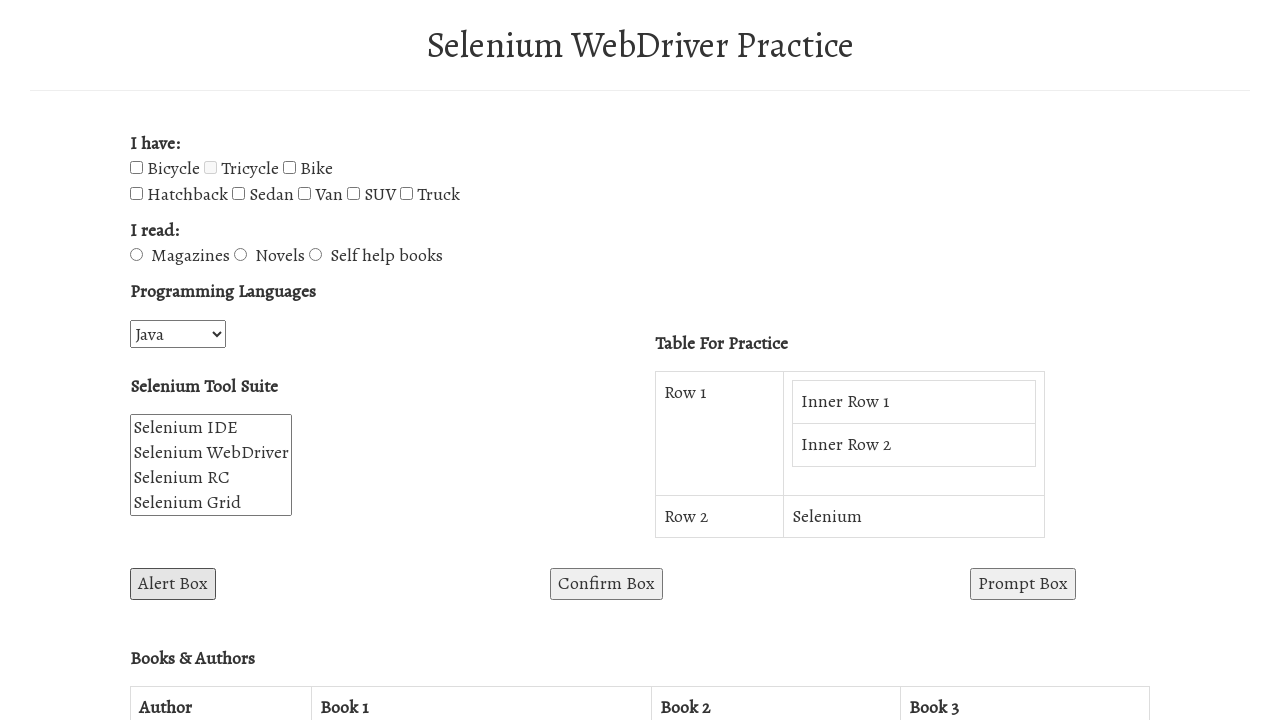

Retrieved alert dialog text content
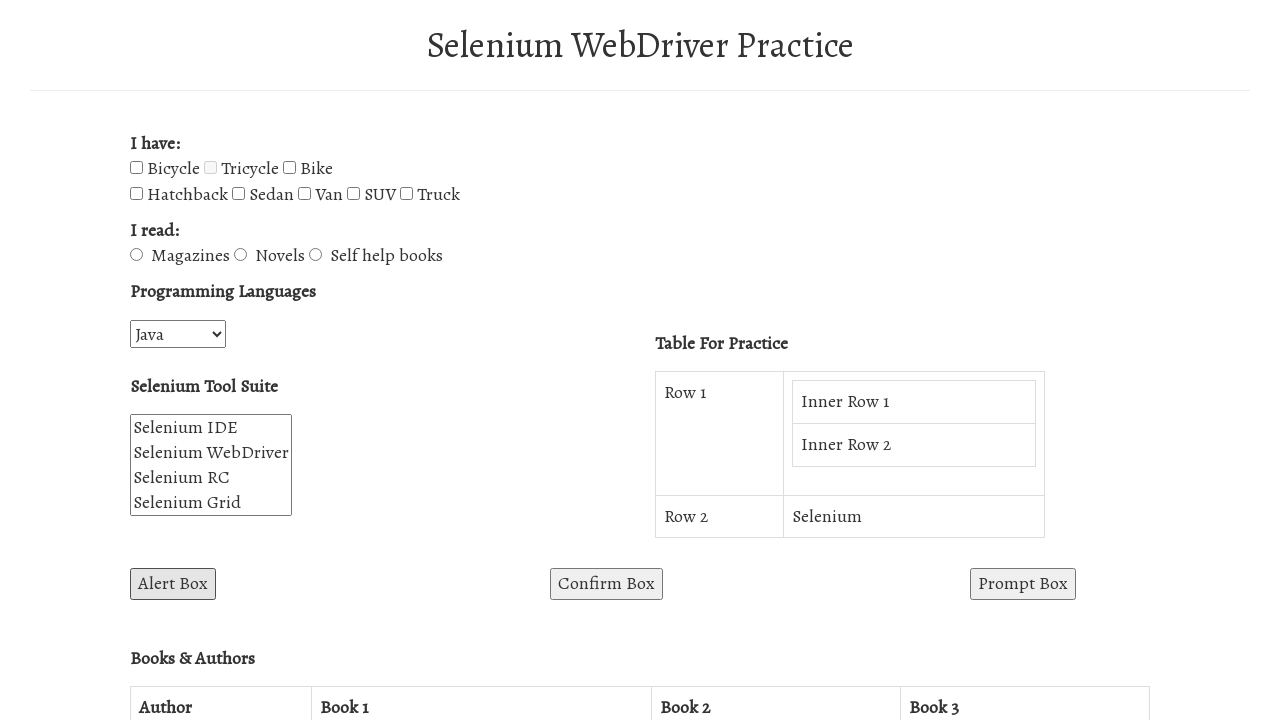

Set up dialog handler to accept alerts and log messages
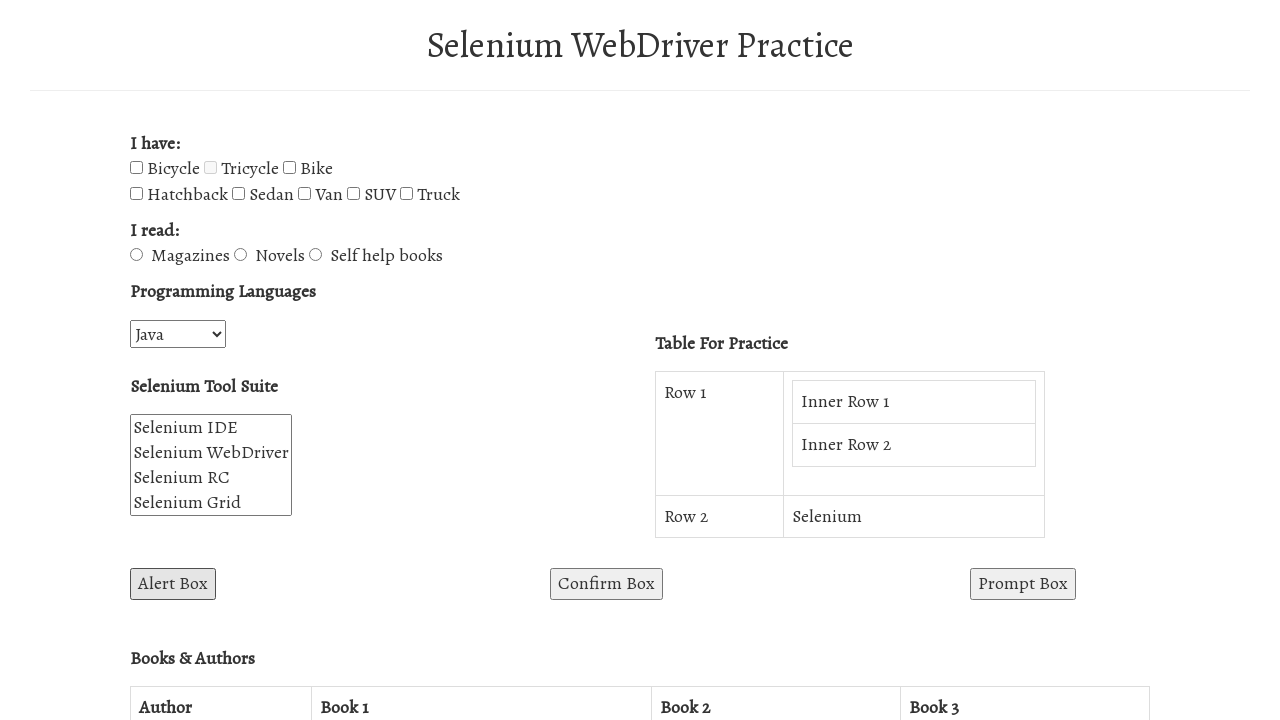

Clicked 'Alert Box' button again to trigger dialog handler at (173, 584) on #alertBox
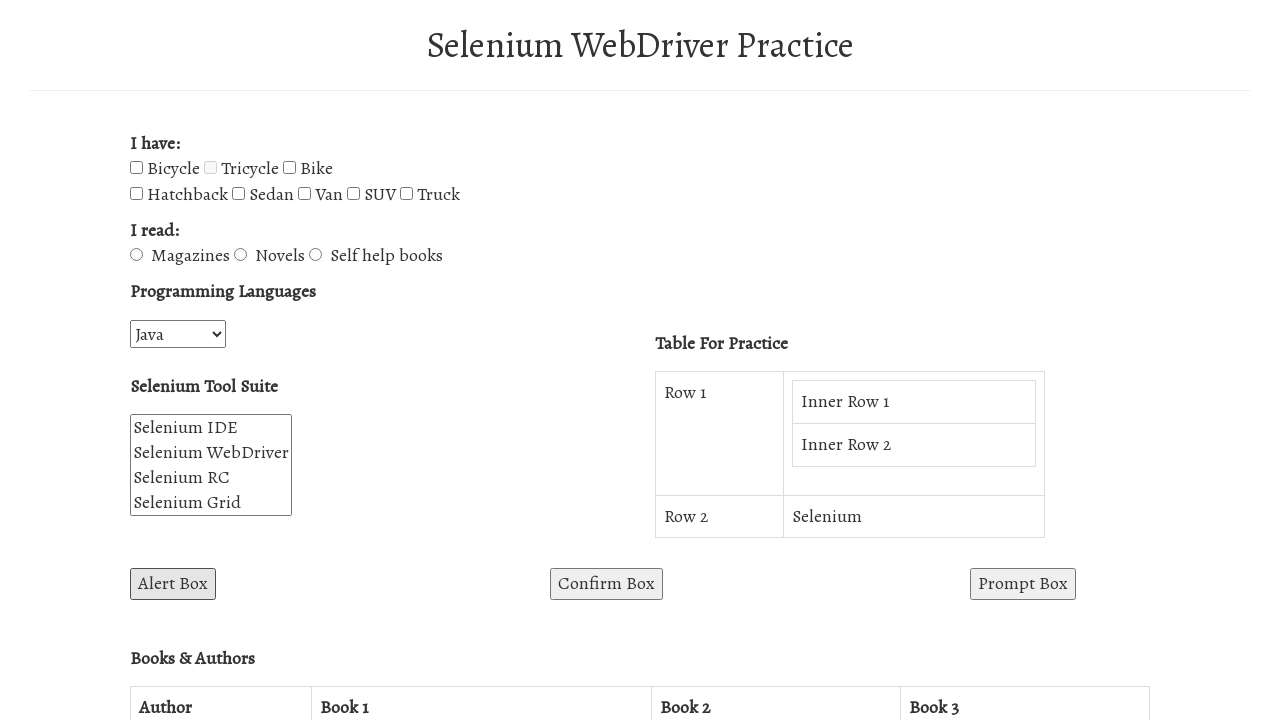

Waited 1 second for alert dialog to process
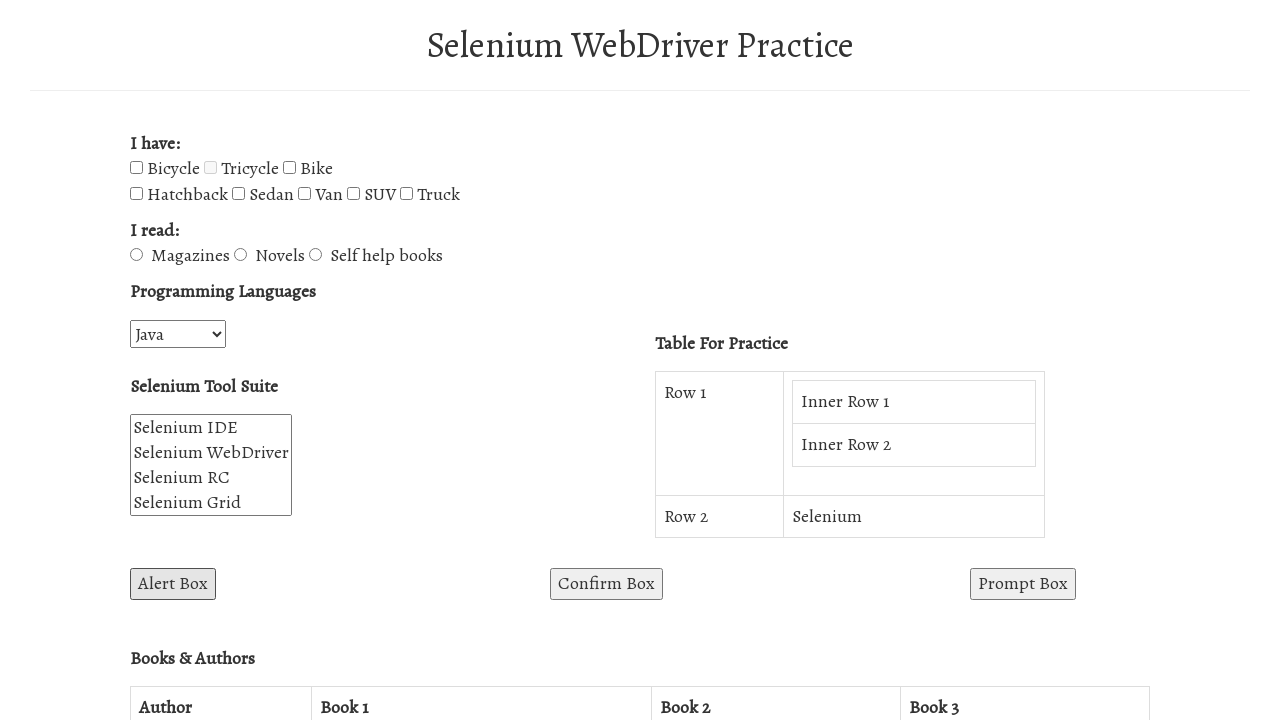

Clicked 'Confirm Box' button to trigger confirm popup at (606, 584) on #confirmBox
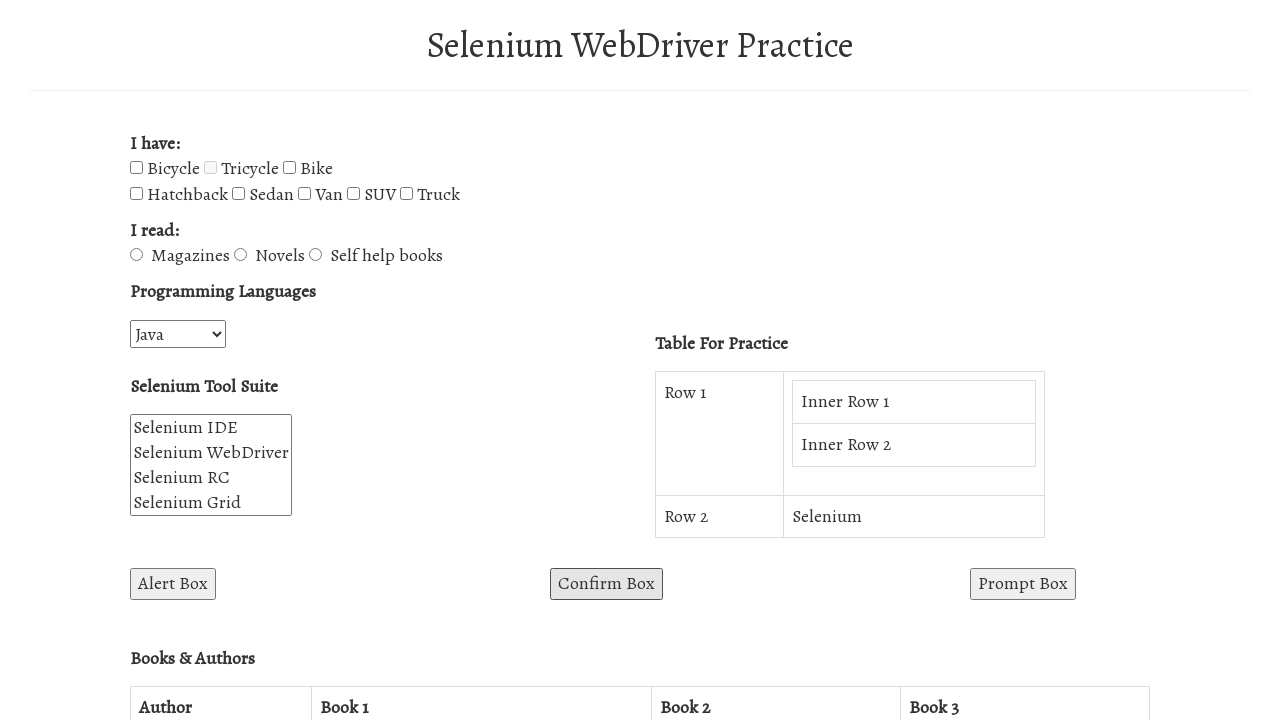

Waited 1 second for confirm dialog to process
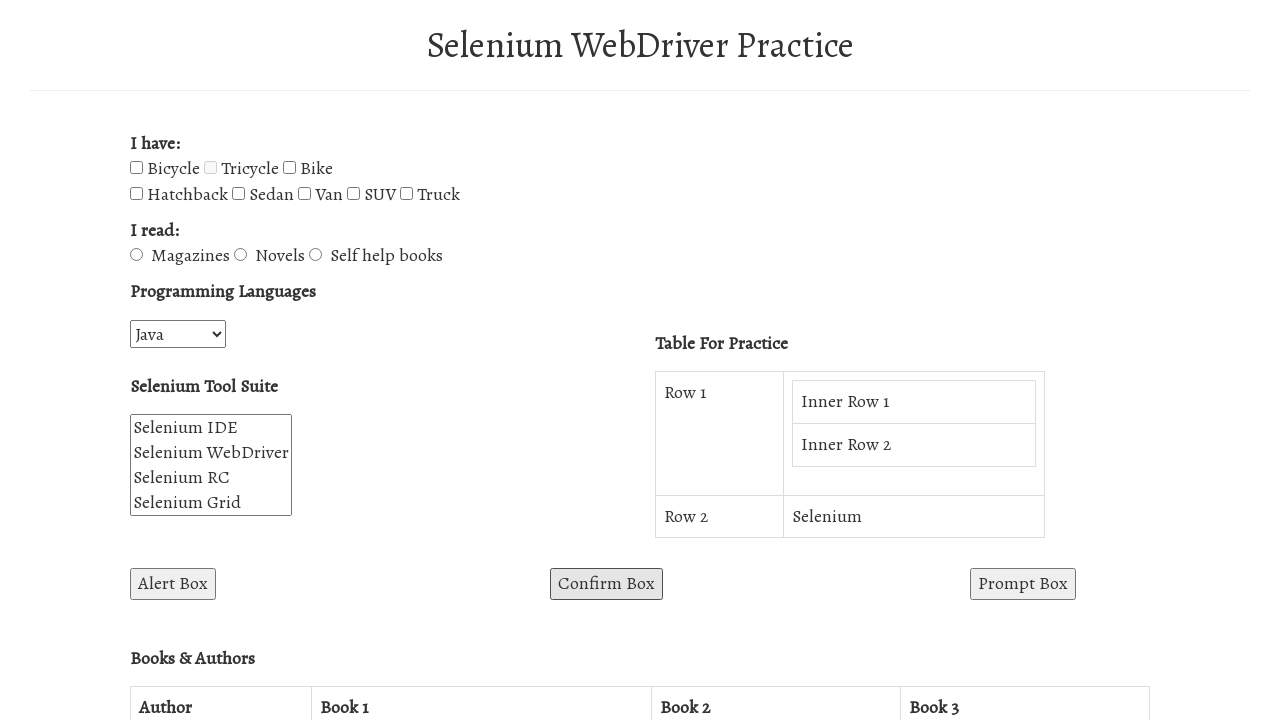

Clicked 'Prompt Box' button using XPath to trigger prompt popup at (1023, 584) on xpath=/html/body/form/div[4]/div[3]/button
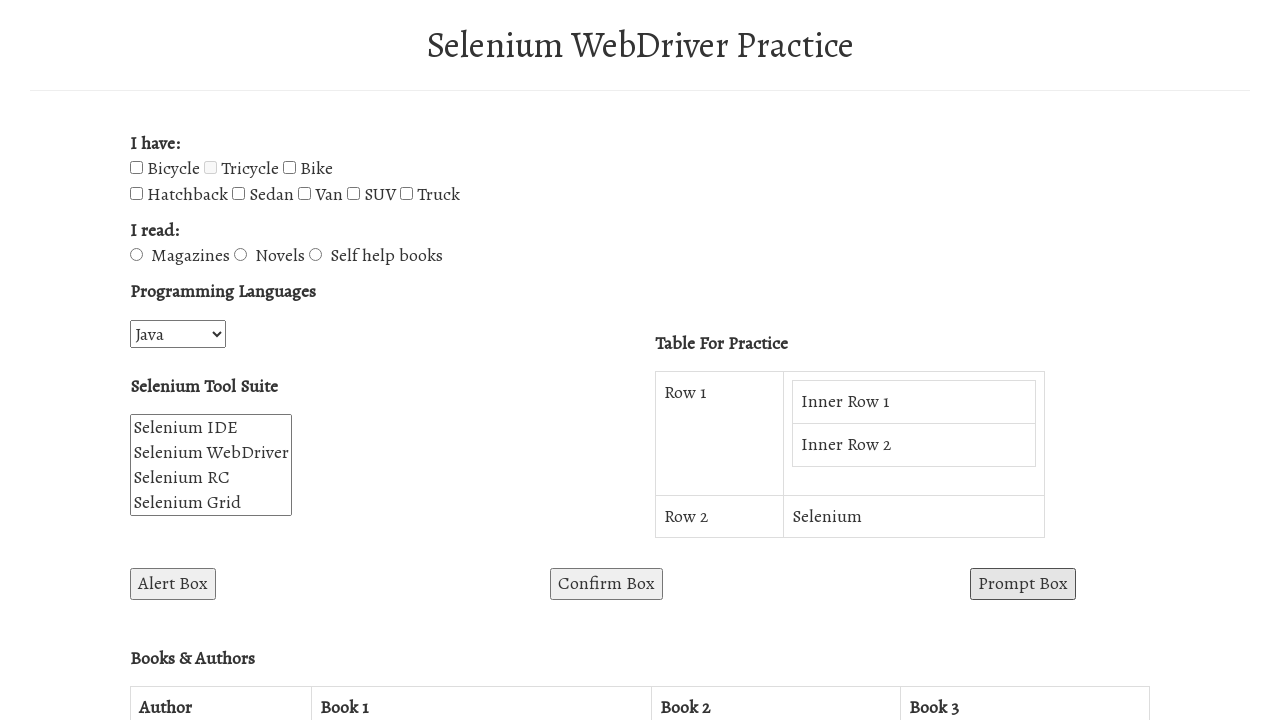

Waited 1 second for prompt dialog to process
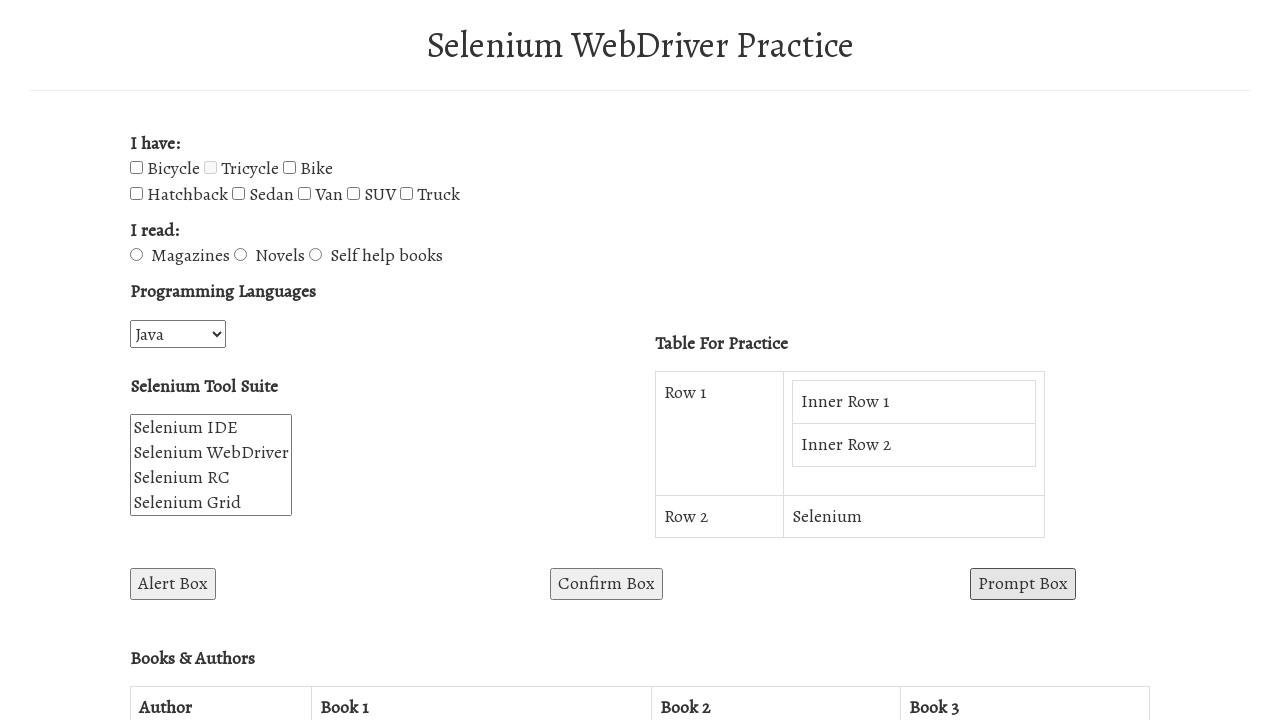

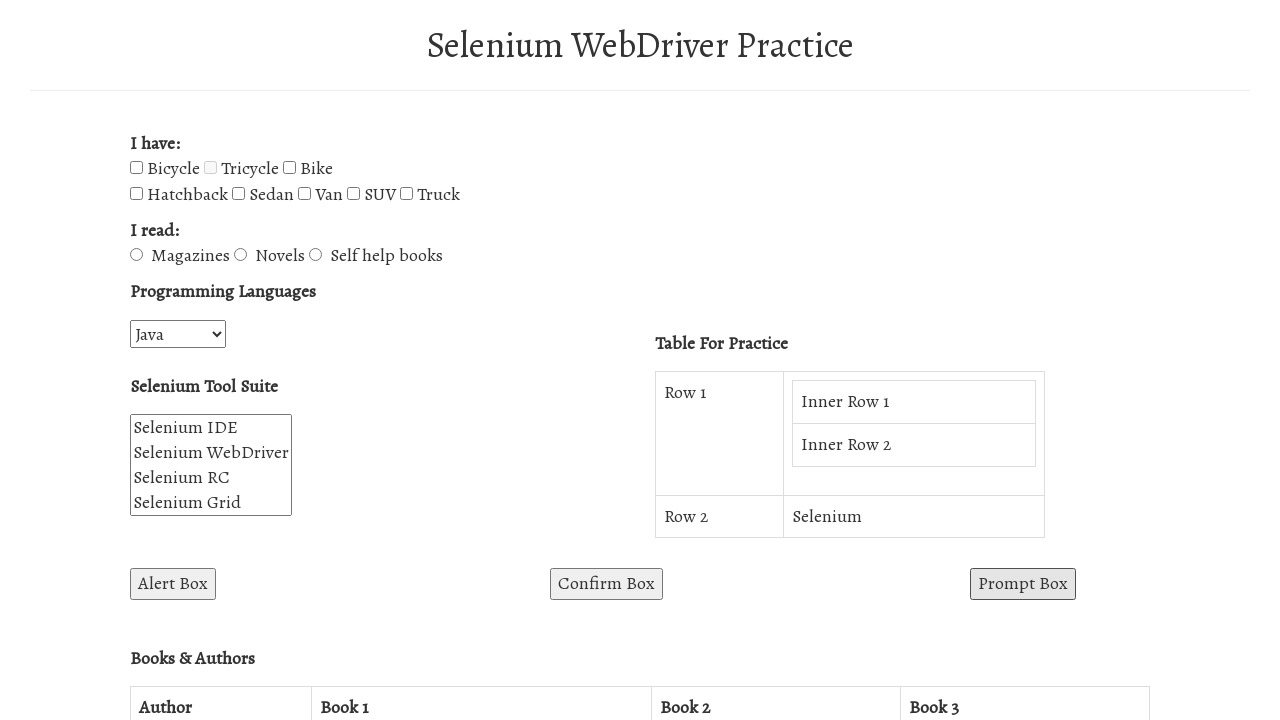